Tests checkbox functionality by navigating to a checkboxes page, verifying checkboxes are displayed, counting them, checking their selection state, and clicking an unchecked checkbox to select it.

Starting URL: https://the-internet.herokuapp.com/checkboxes

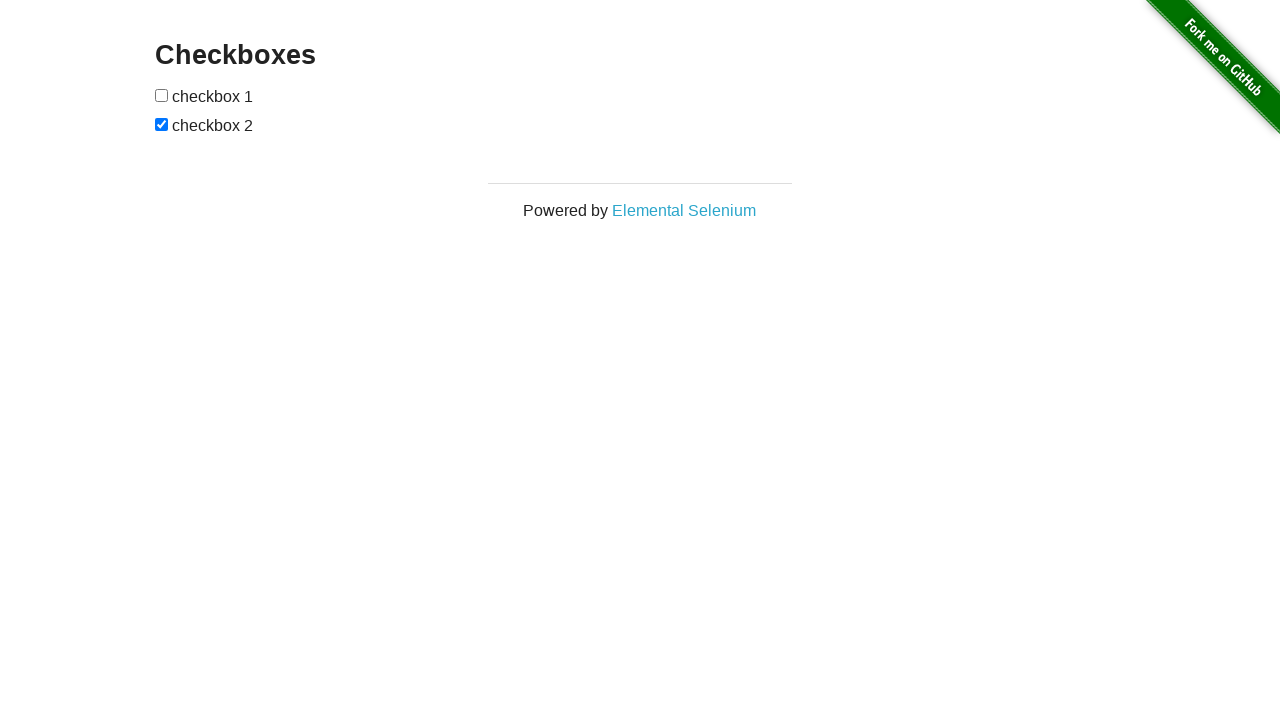

Waited for checkboxes to be visible on the page
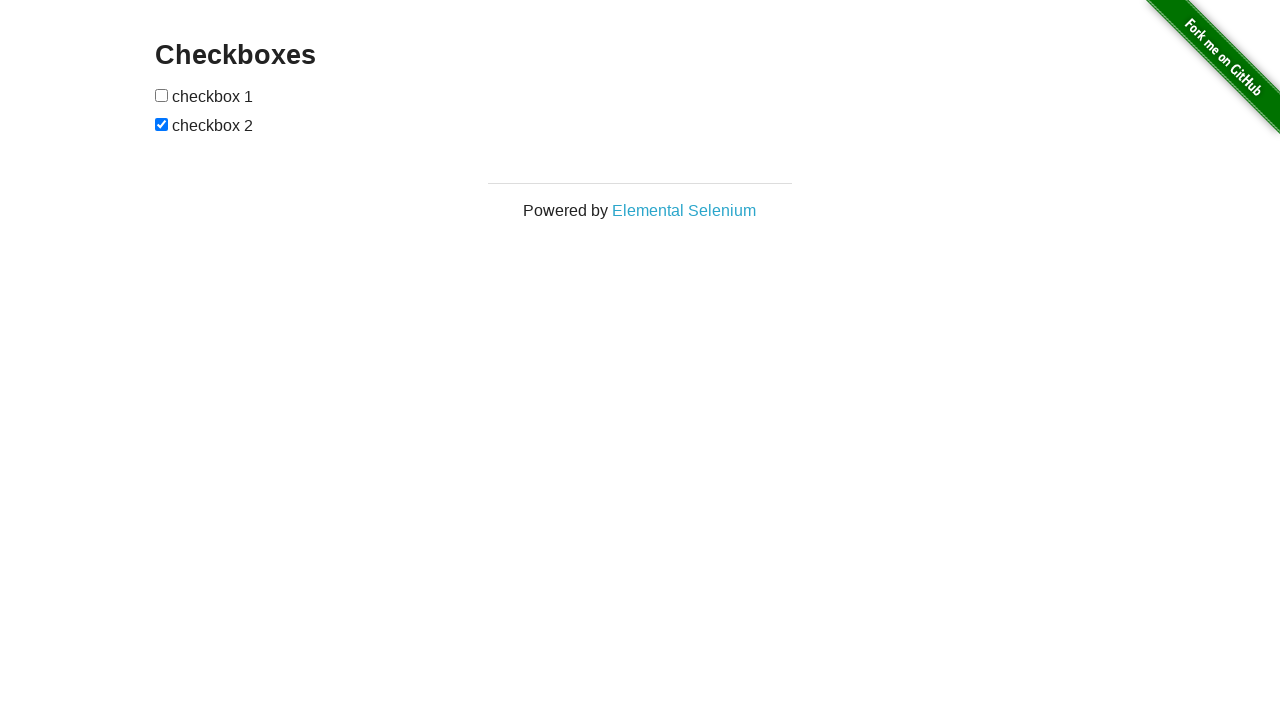

Located all checkbox inputs on the page
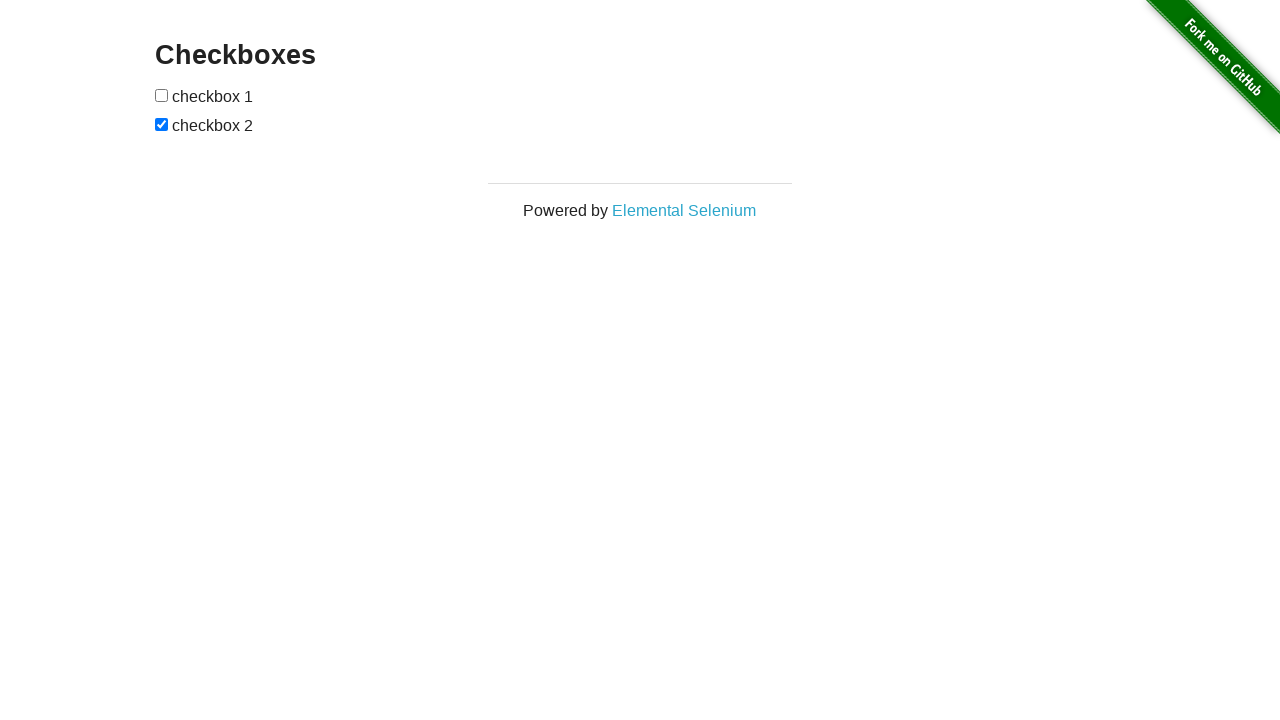

Verified that exactly 2 checkboxes are present
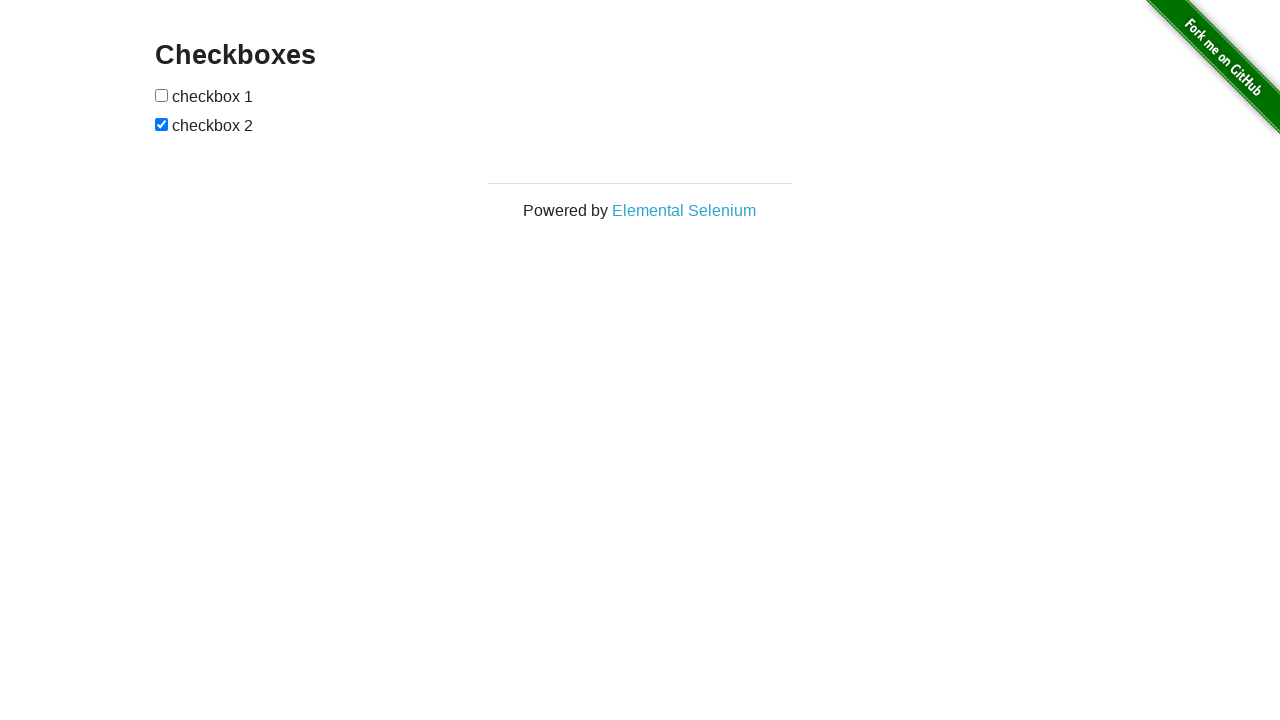

Retrieved first checkbox element
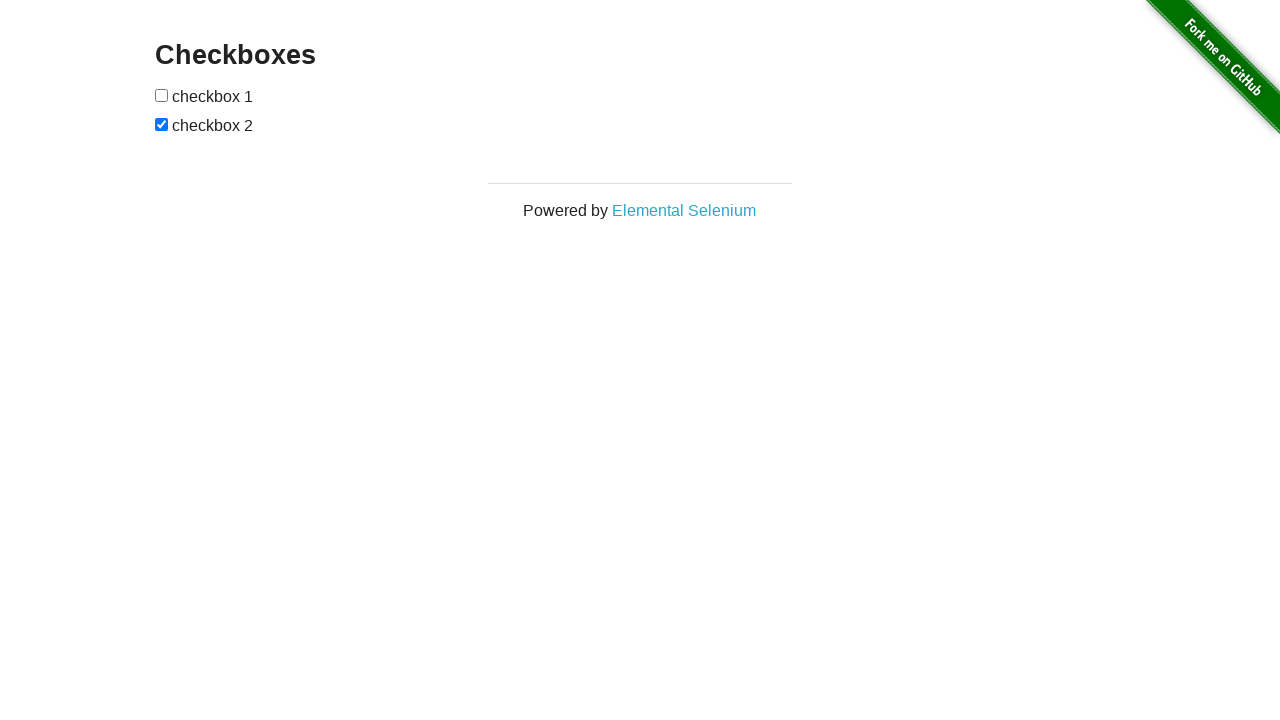

Retrieved second checkbox element
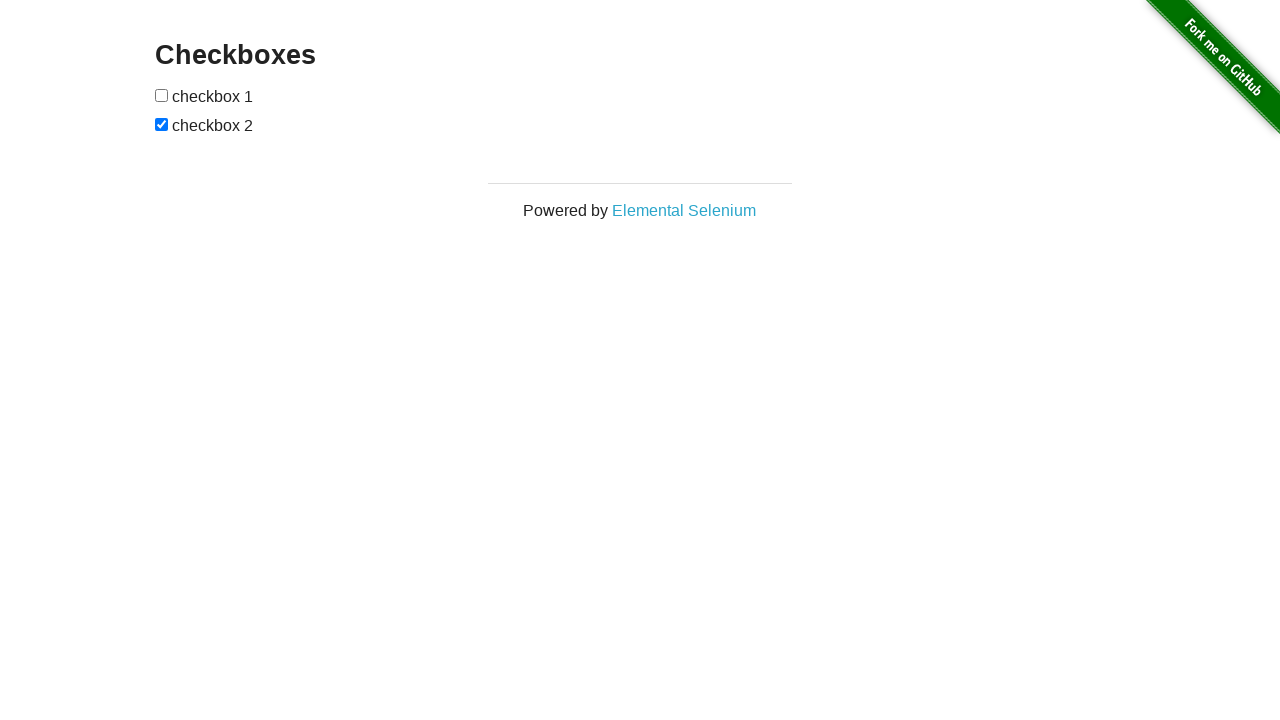

Verified that first checkbox is visible
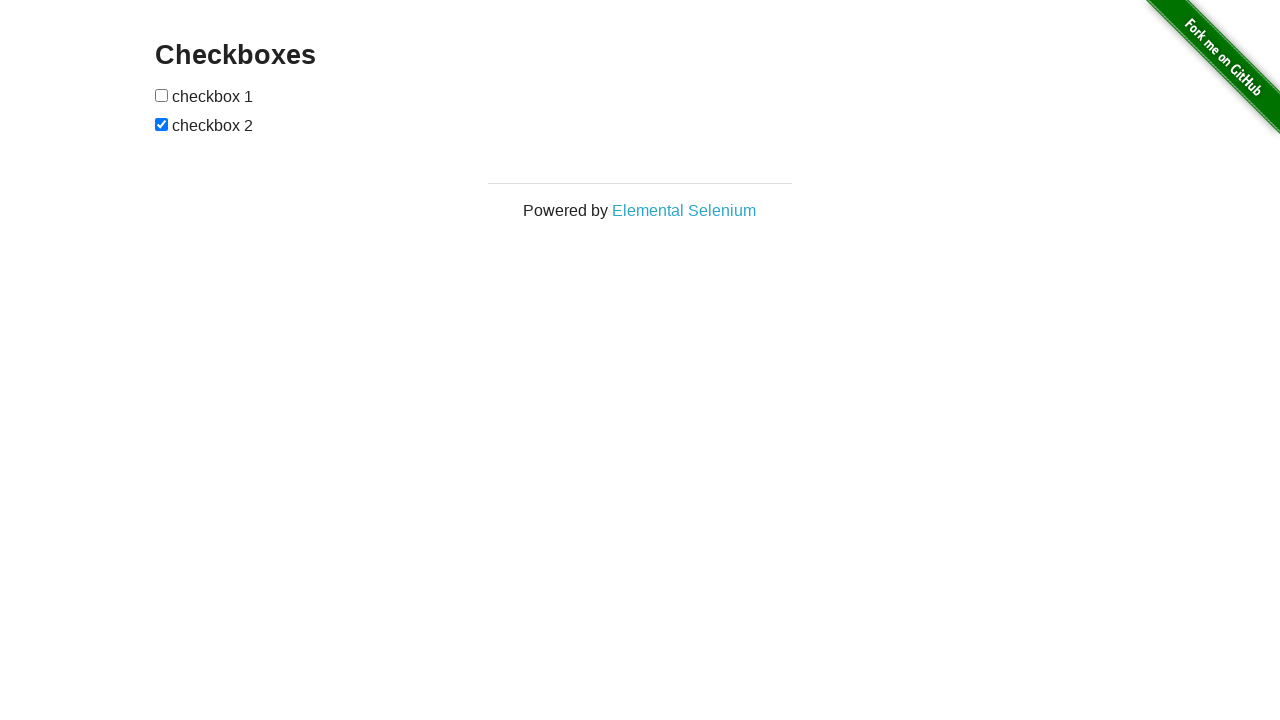

First checkbox was unchecked, clicked to select it at (162, 95) on input[type='checkbox'] >> nth=0
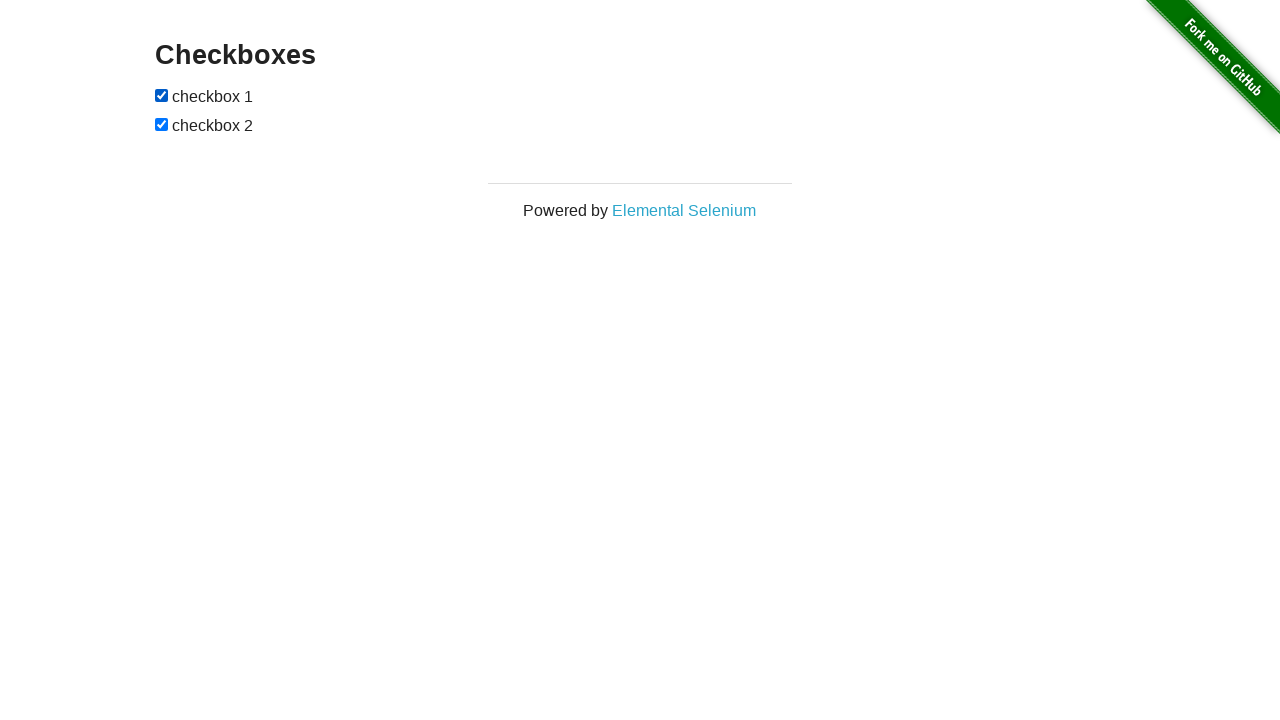

Verified that first checkbox is now checked
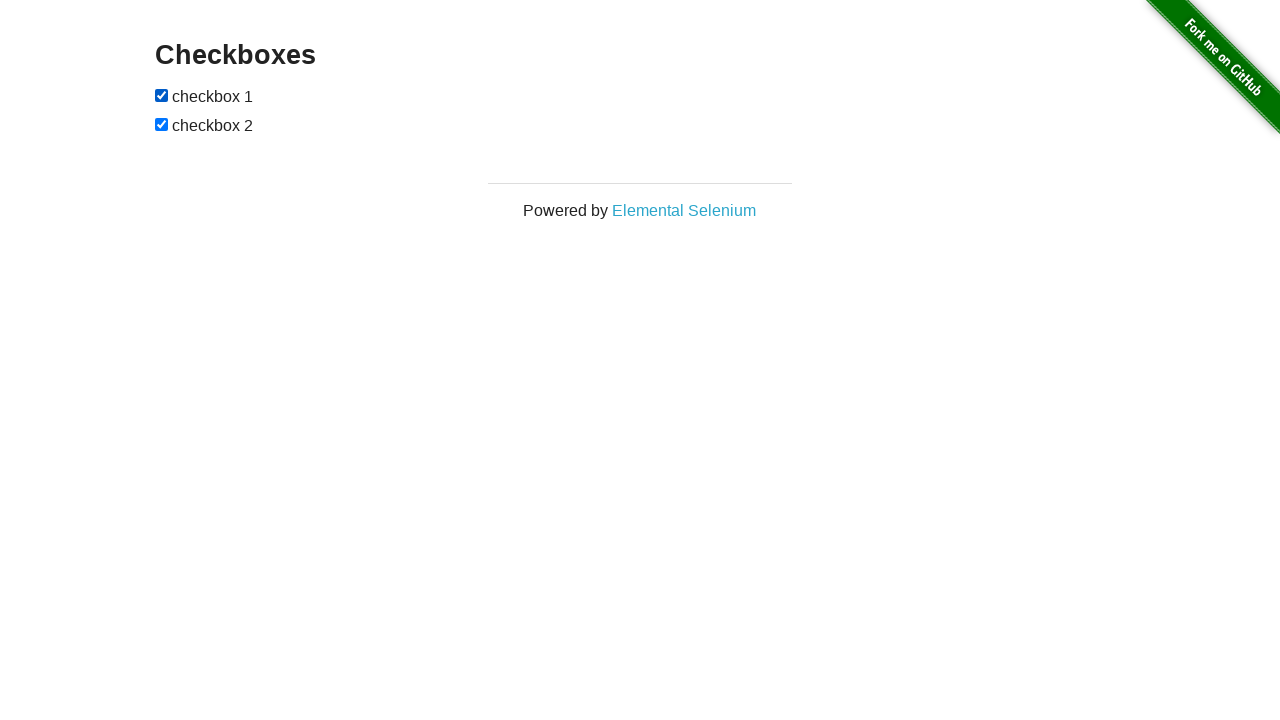

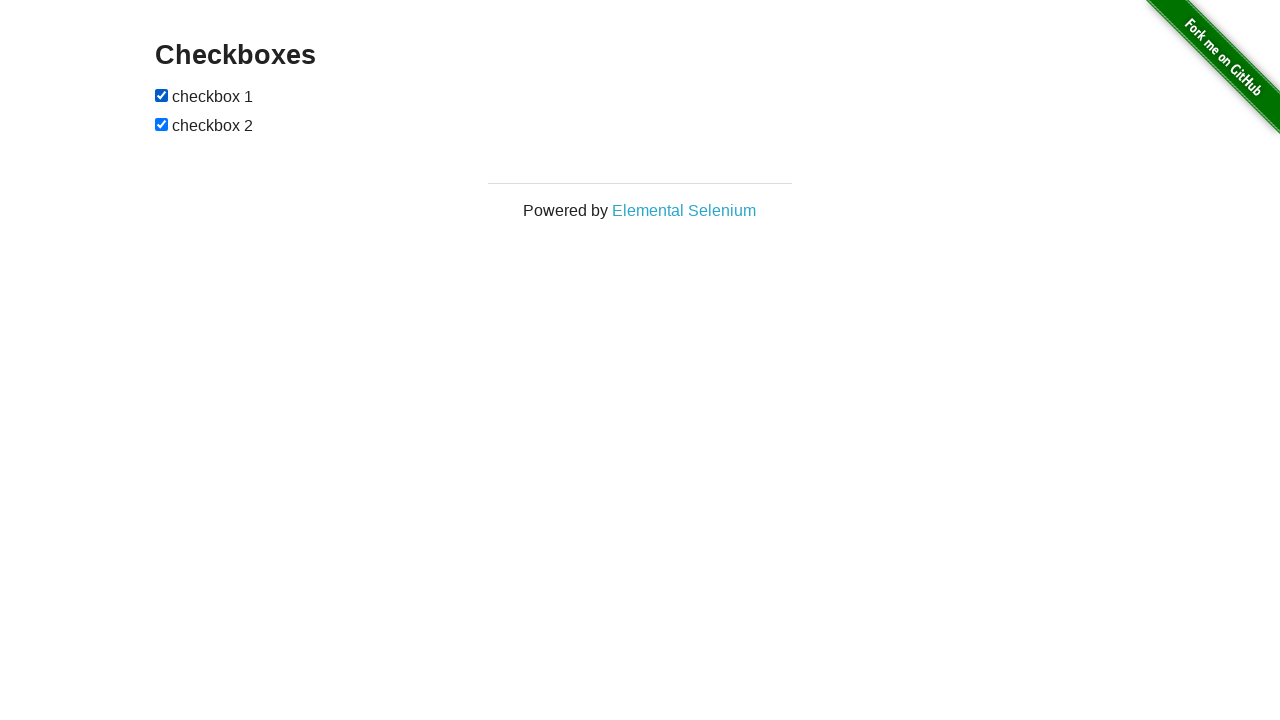